Navigates to example.com and clicks on the first available link on the page.

Starting URL: https://www.example.com

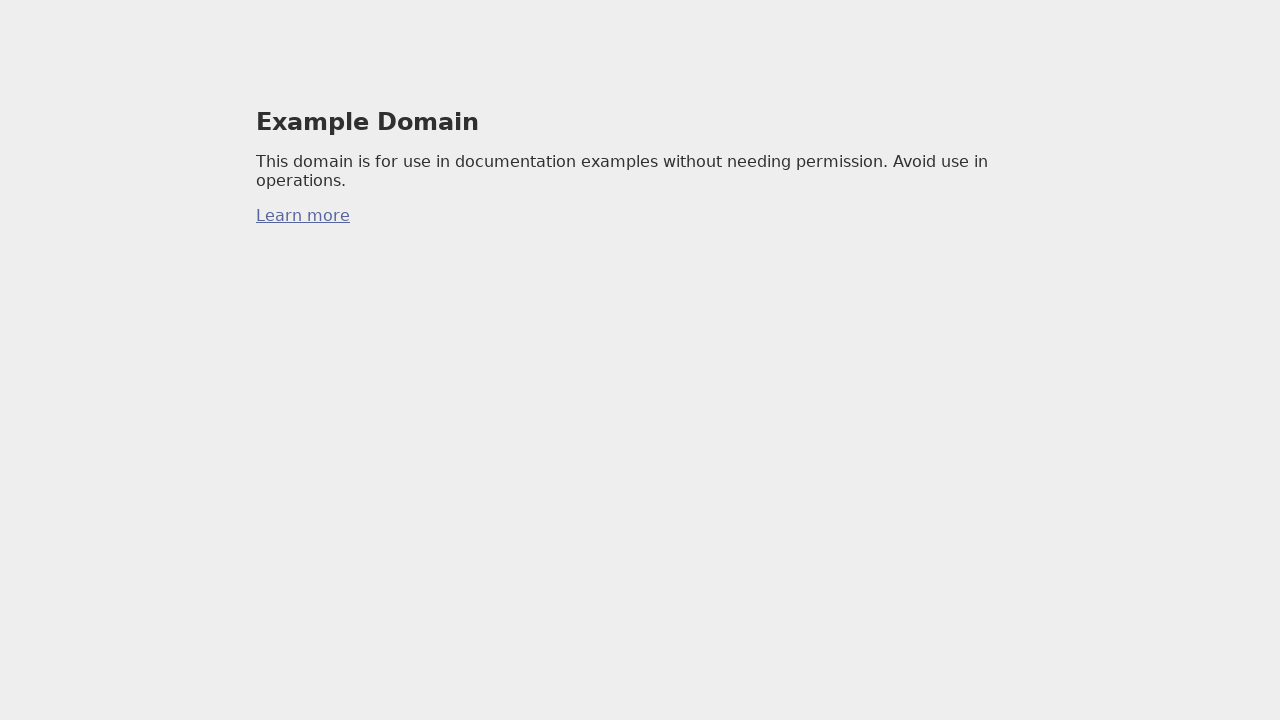

Navigated to https://www.example.com
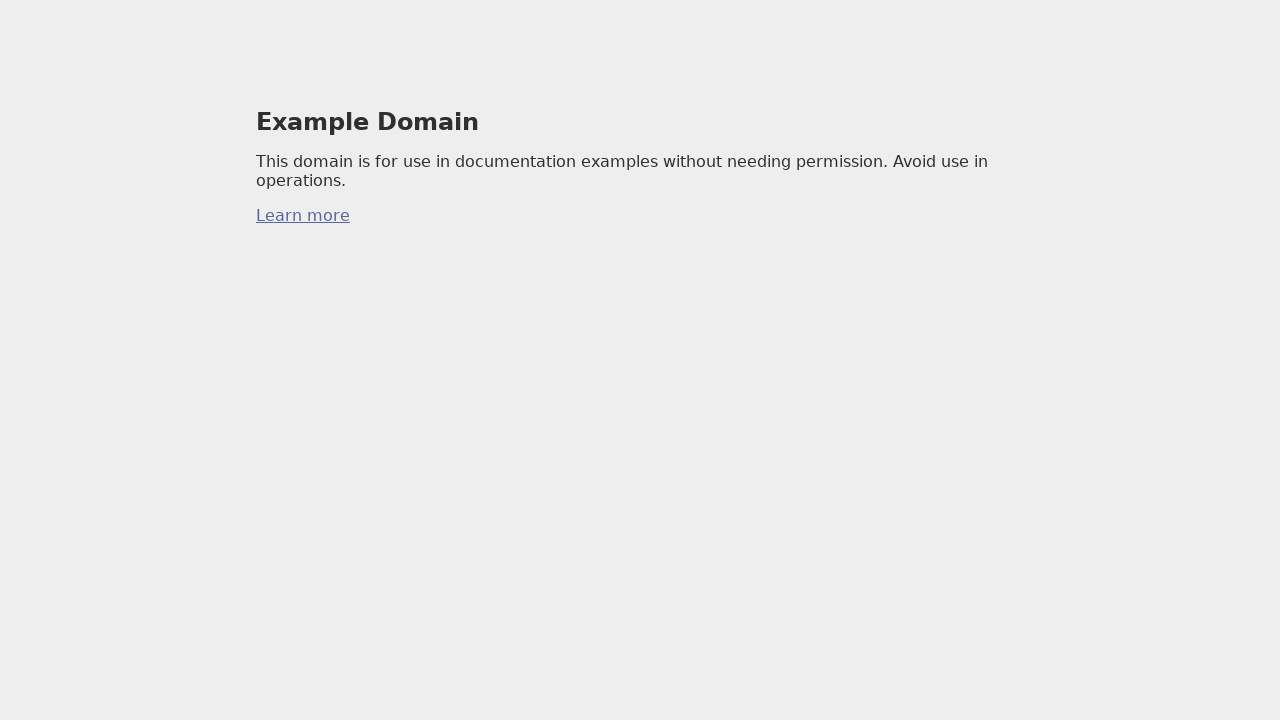

Clicked on the first available link on the page at (303, 216) on a
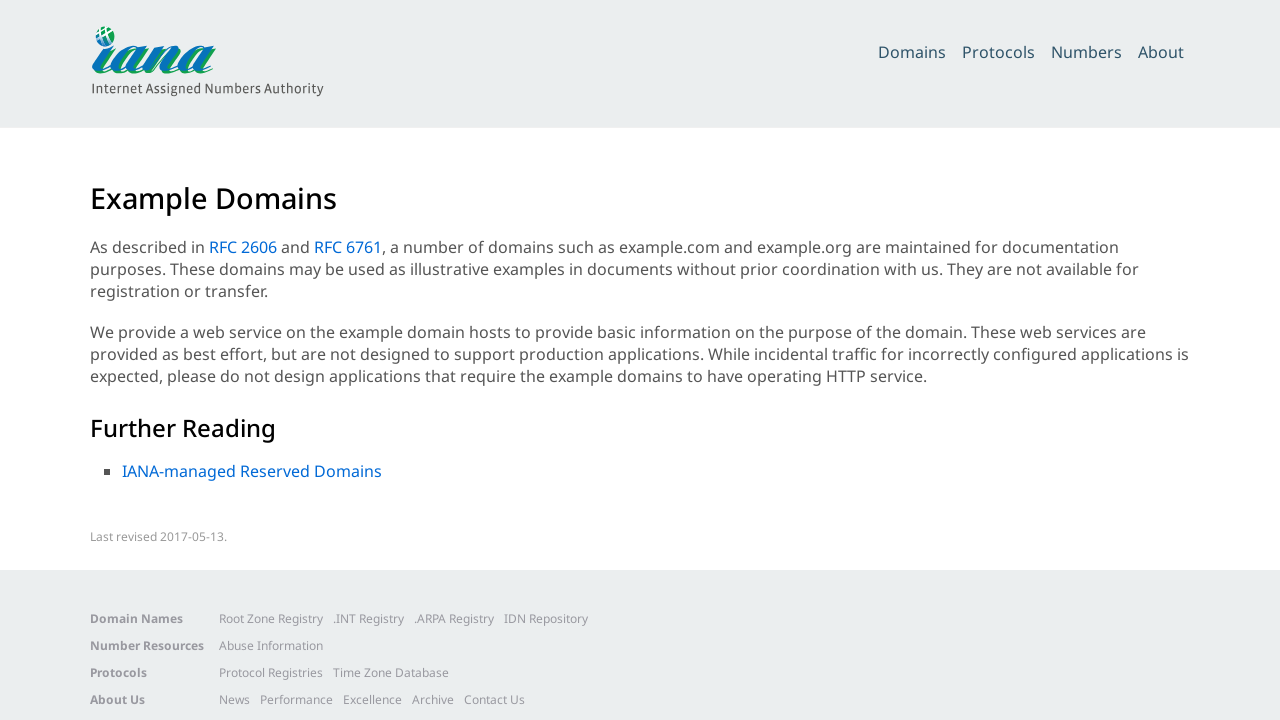

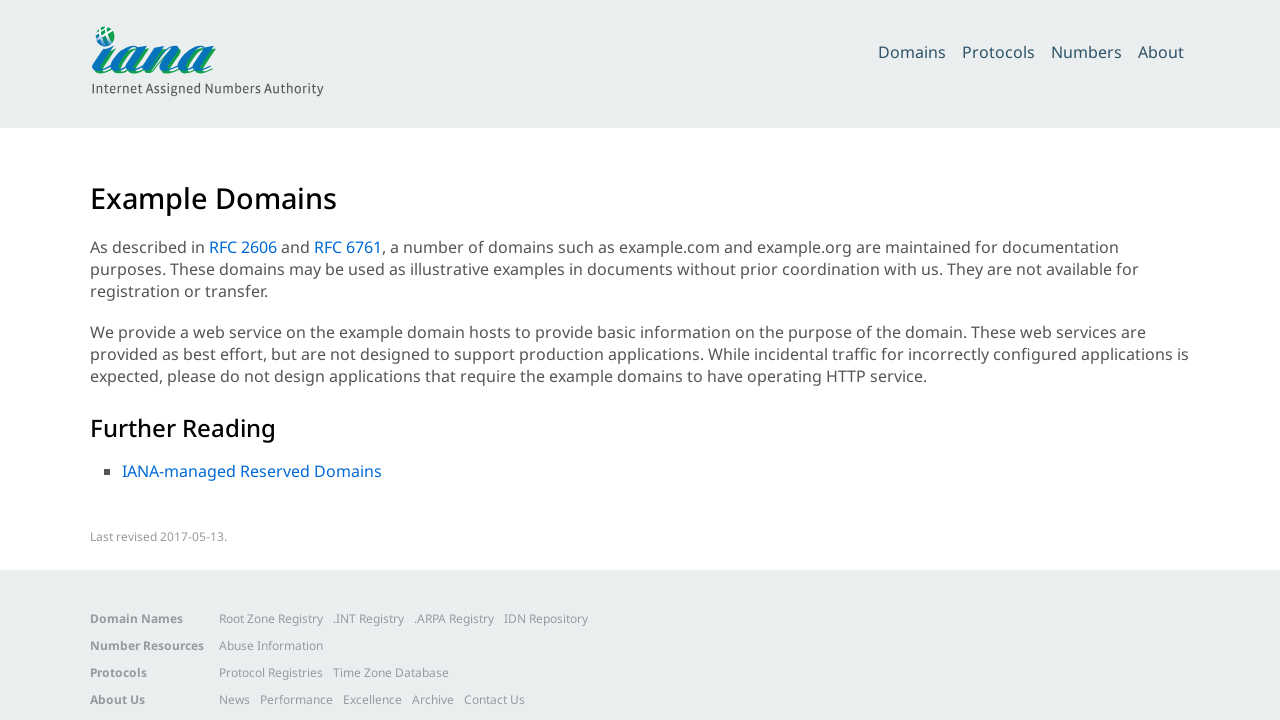